Navigates to a GitHub repository page and clicks the Download ZIP link to initiate a file download

Starting URL: https://github.com/andreptb/fitnesse-selenium-slim

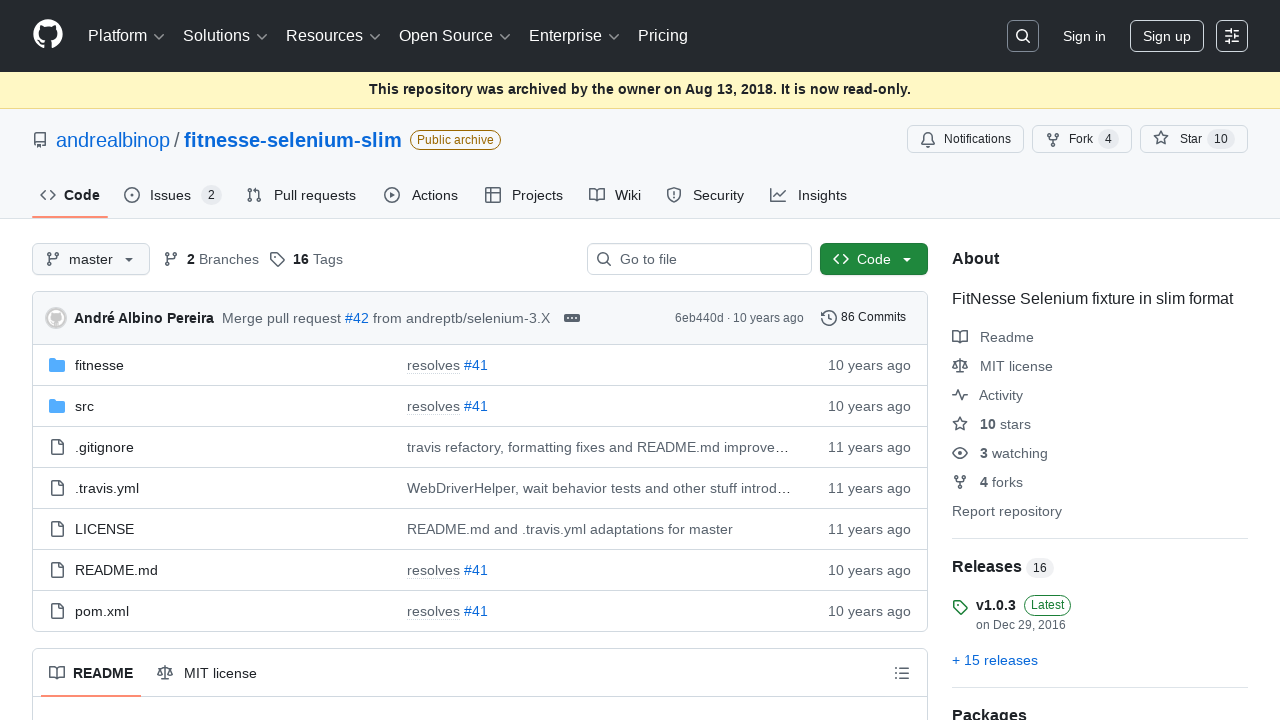

Clicked the Code button on GitHub repository page at (874, 259) on button:has-text('Code')
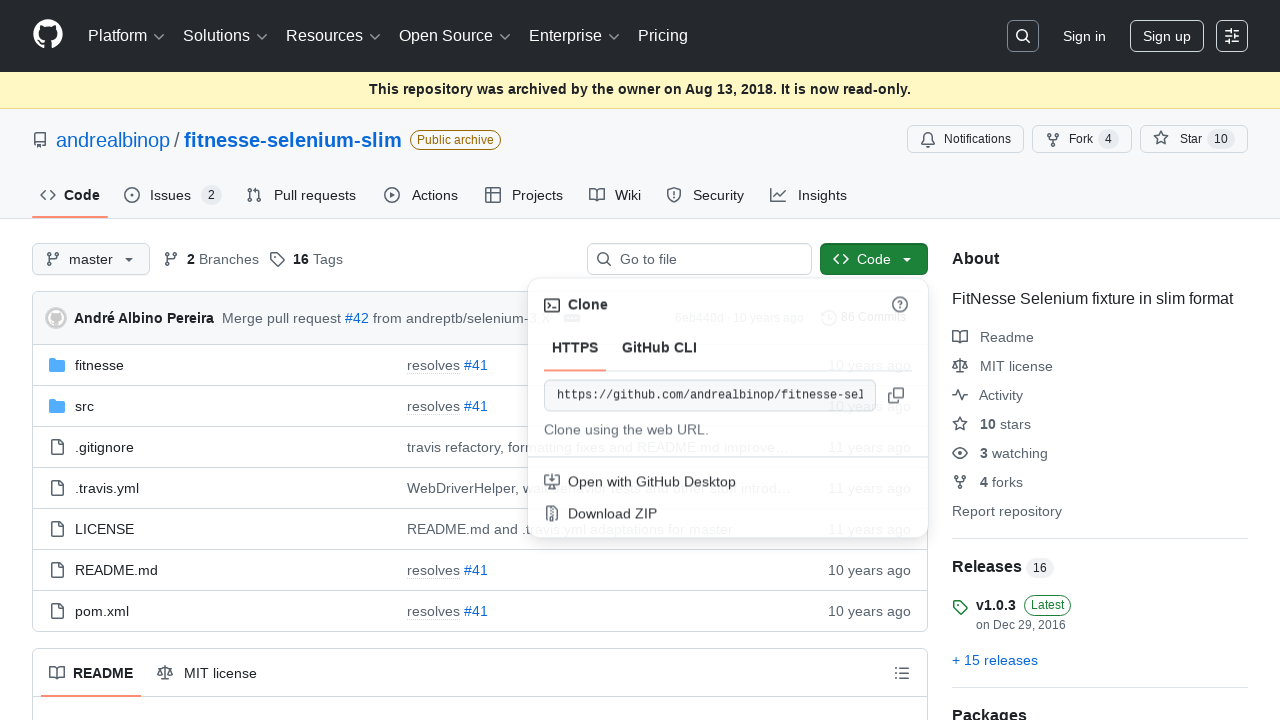

Download ZIP option appeared in dropdown menu
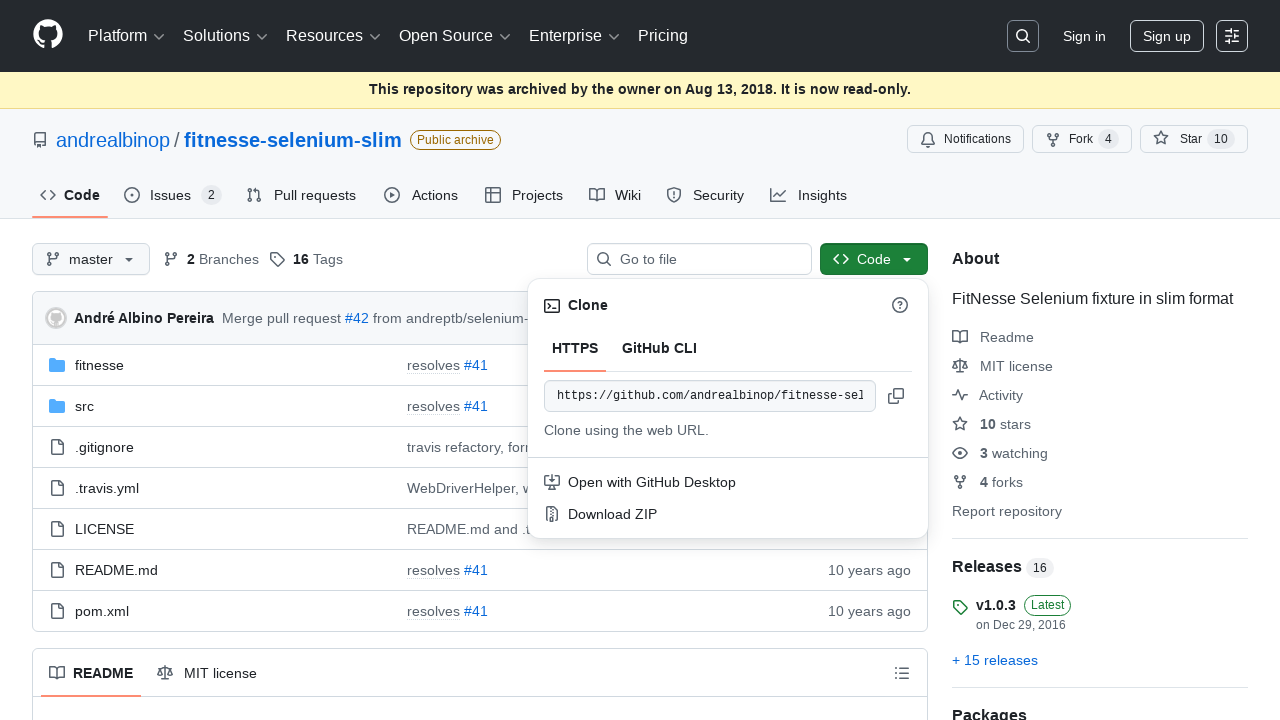

Clicked Download ZIP link to initiate file download at (740, 514) on text=Download ZIP
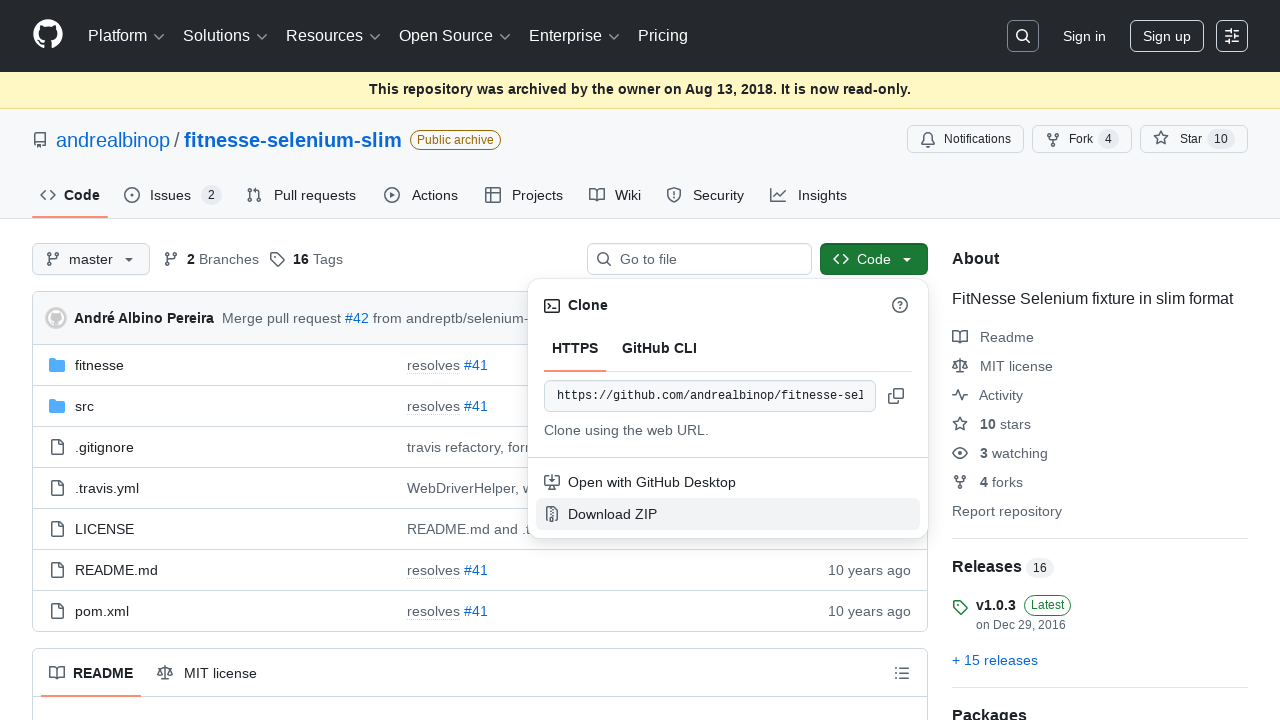

Waited for download to initiate
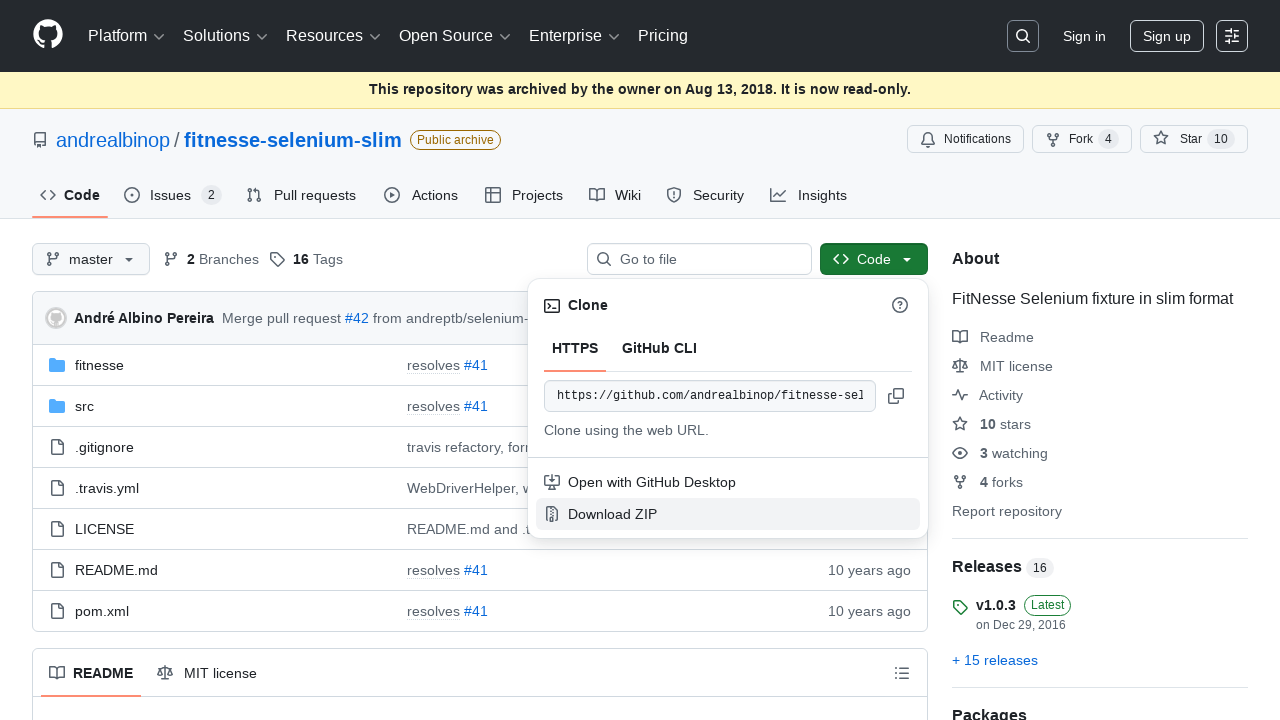

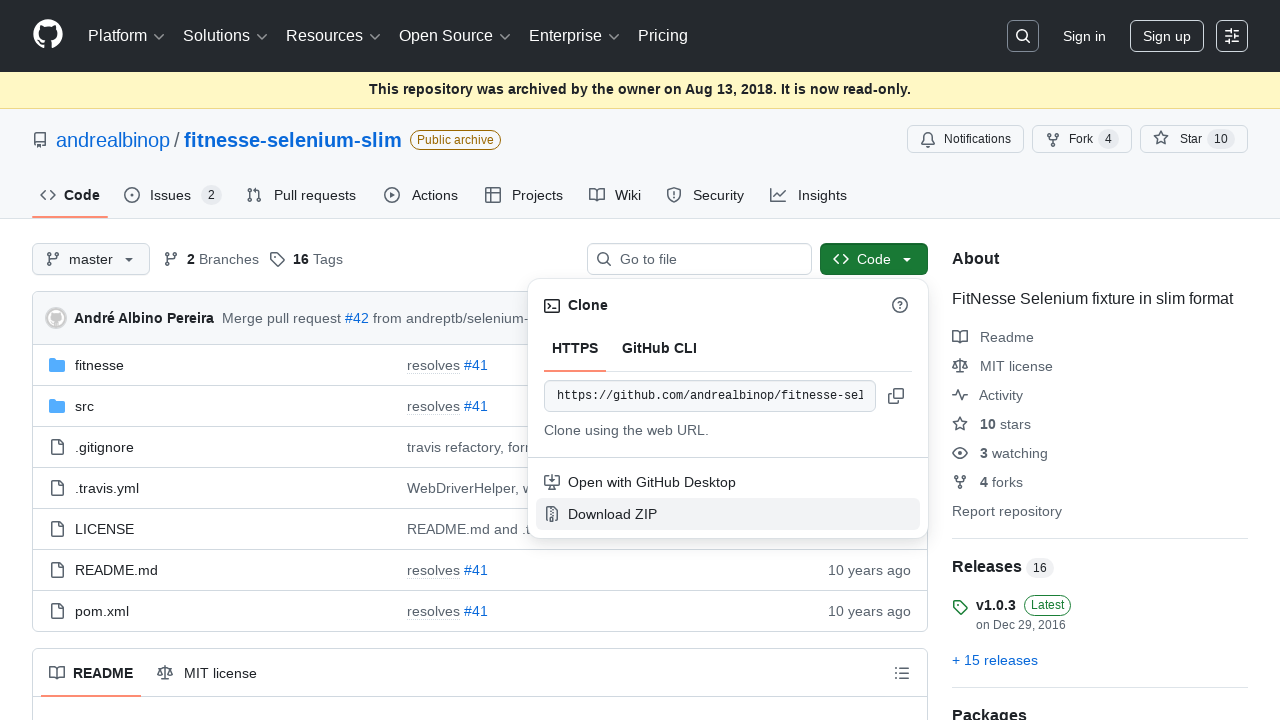